Tests that pressing the arrow down key on a number input field decrements the value to -1

Starting URL: http://the-internet.herokuapp.com

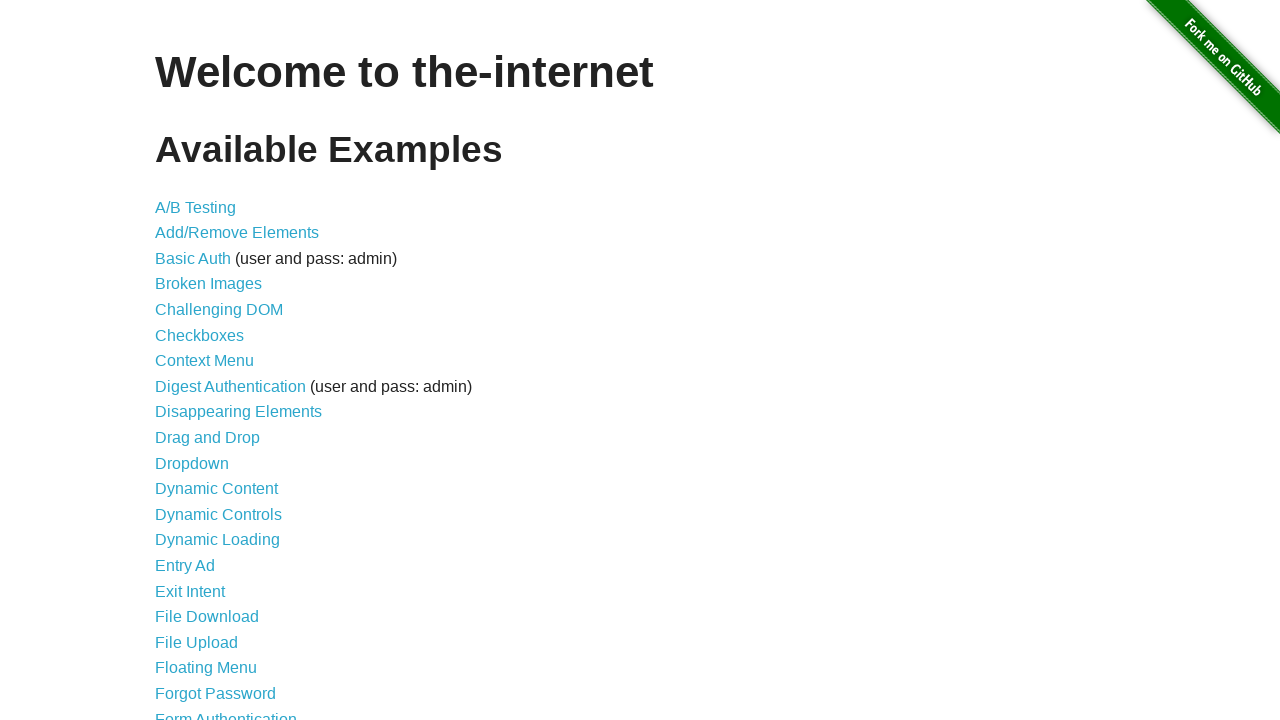

Navigated to the-internet.herokuapp.com
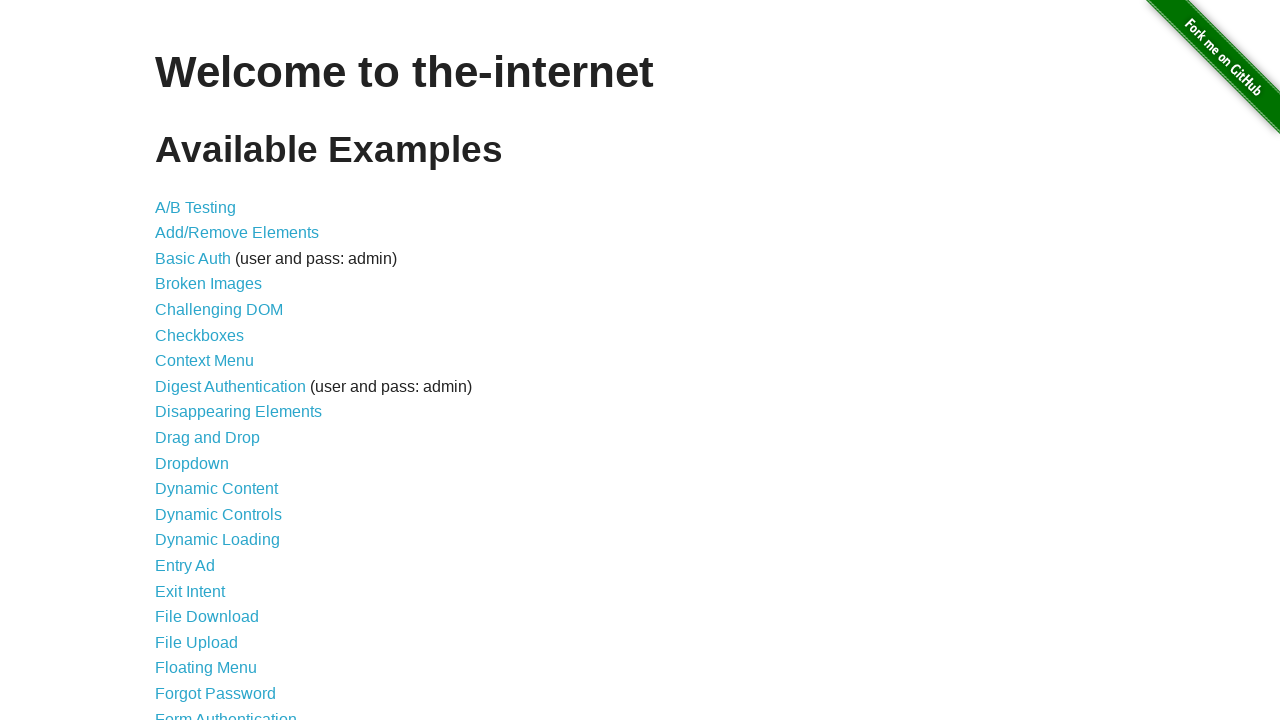

Clicked on 'Inputs' link at (176, 361) on a:has-text('Inputs')
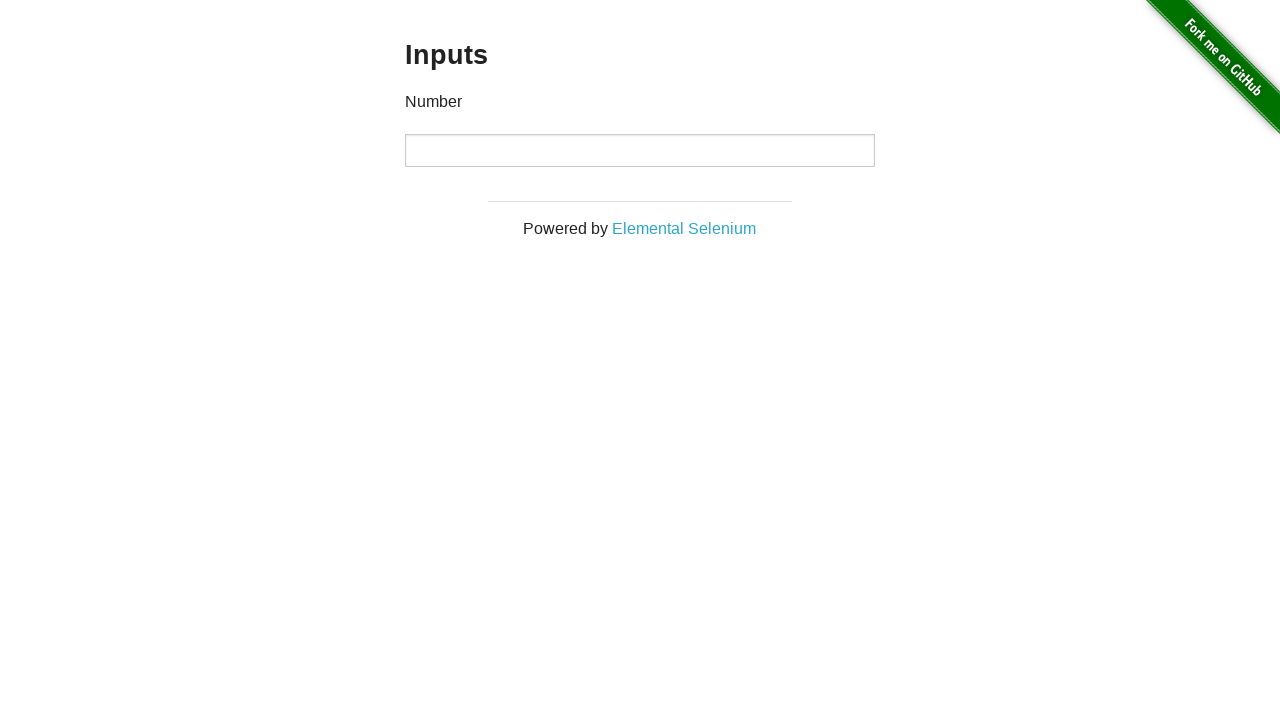

Number input field is visible
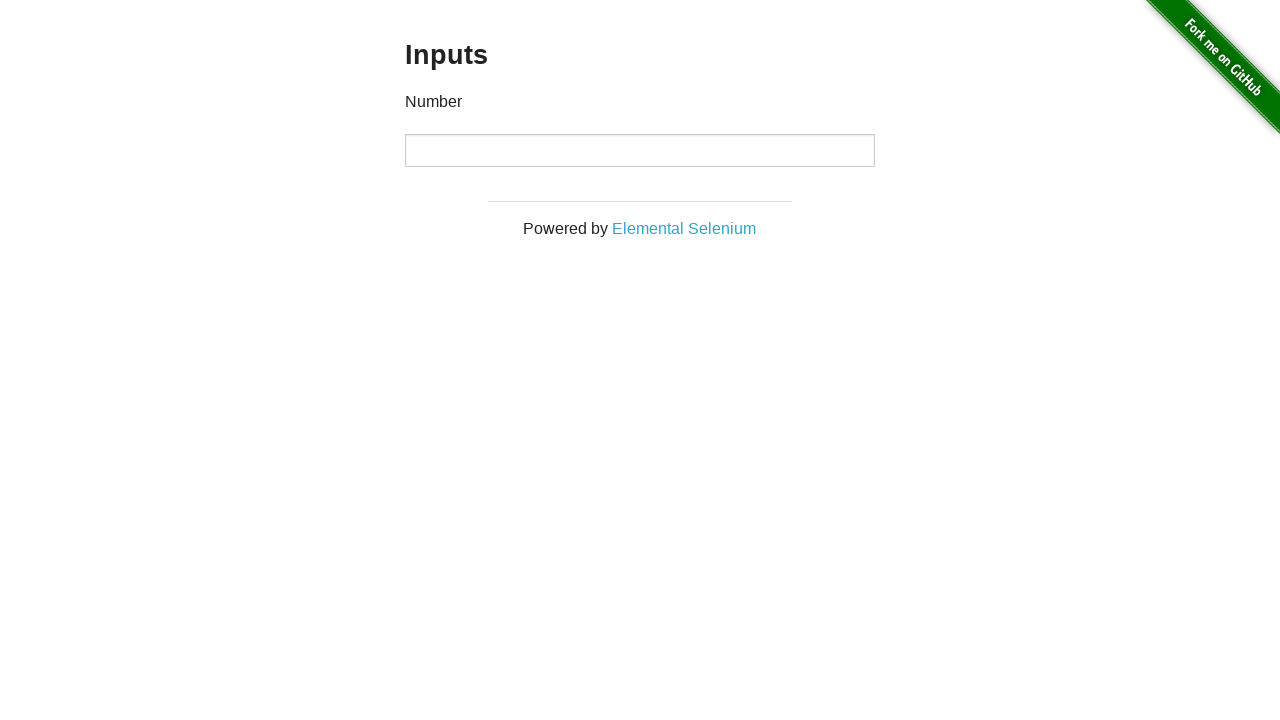

Clicked on number input field to focus it at (640, 150) on input[type='number']
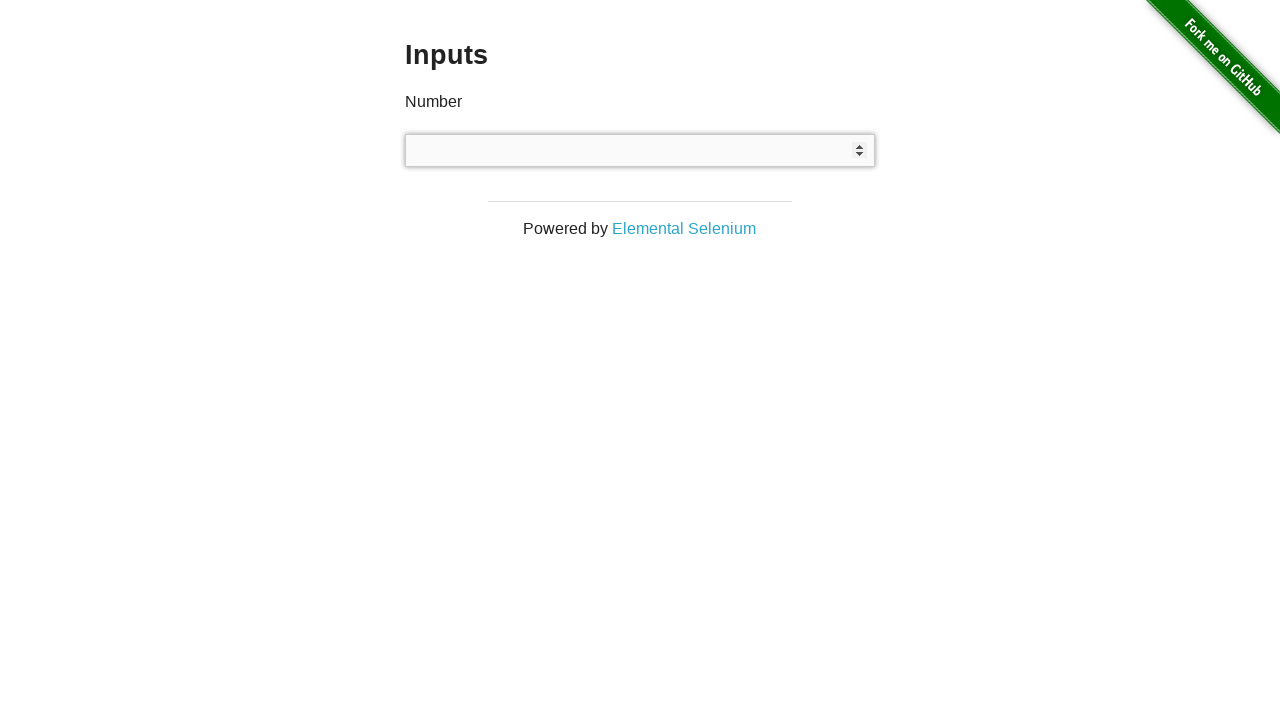

Pressed ArrowDown key on number input field on input[type='number']
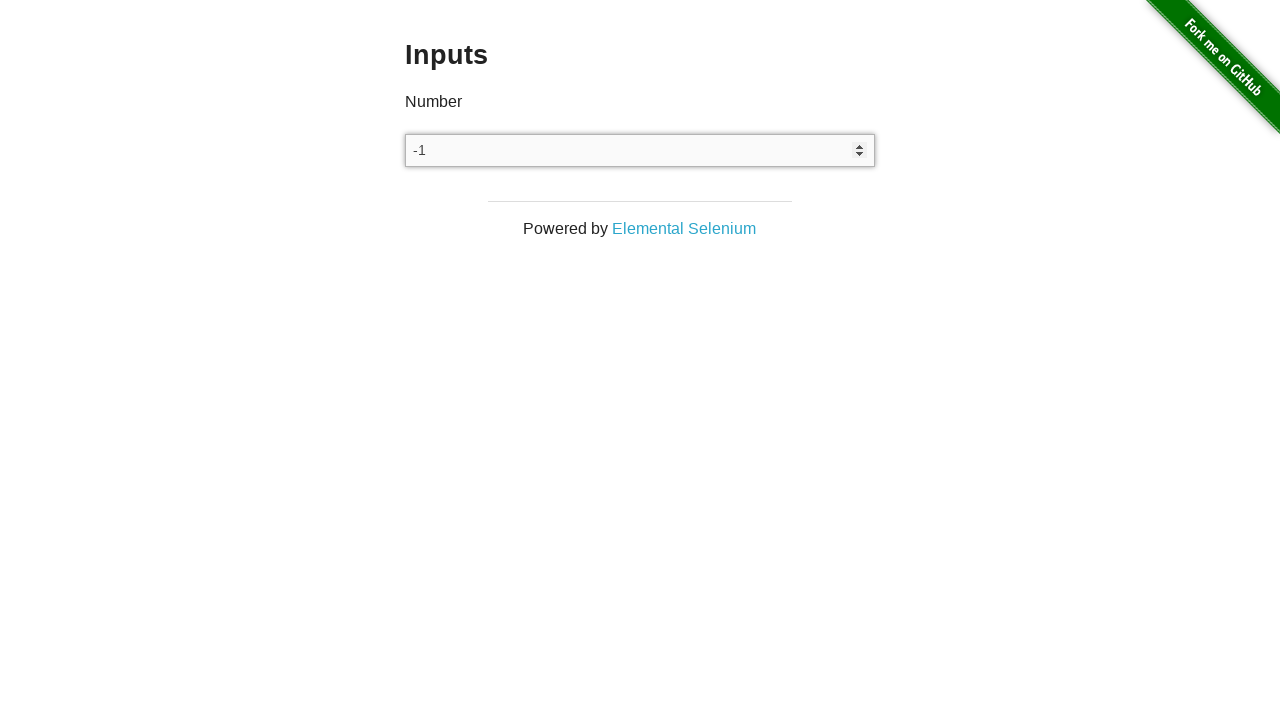

Verified that number input value is -1
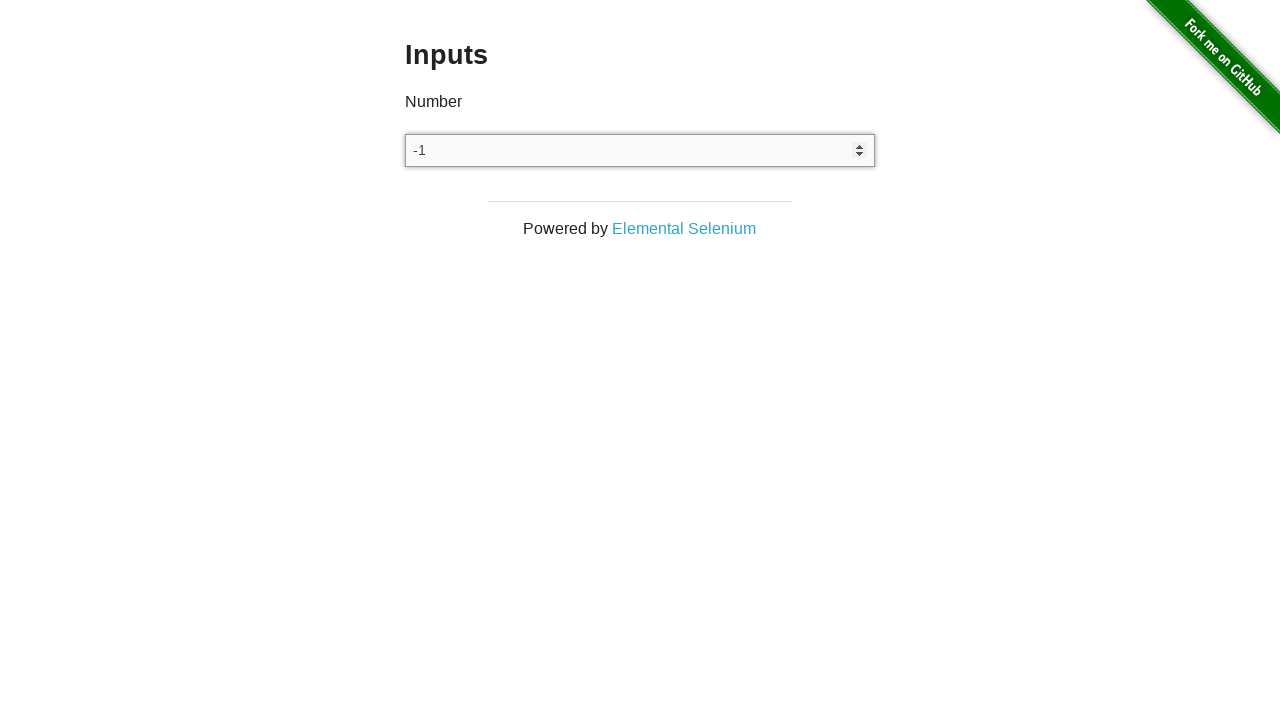

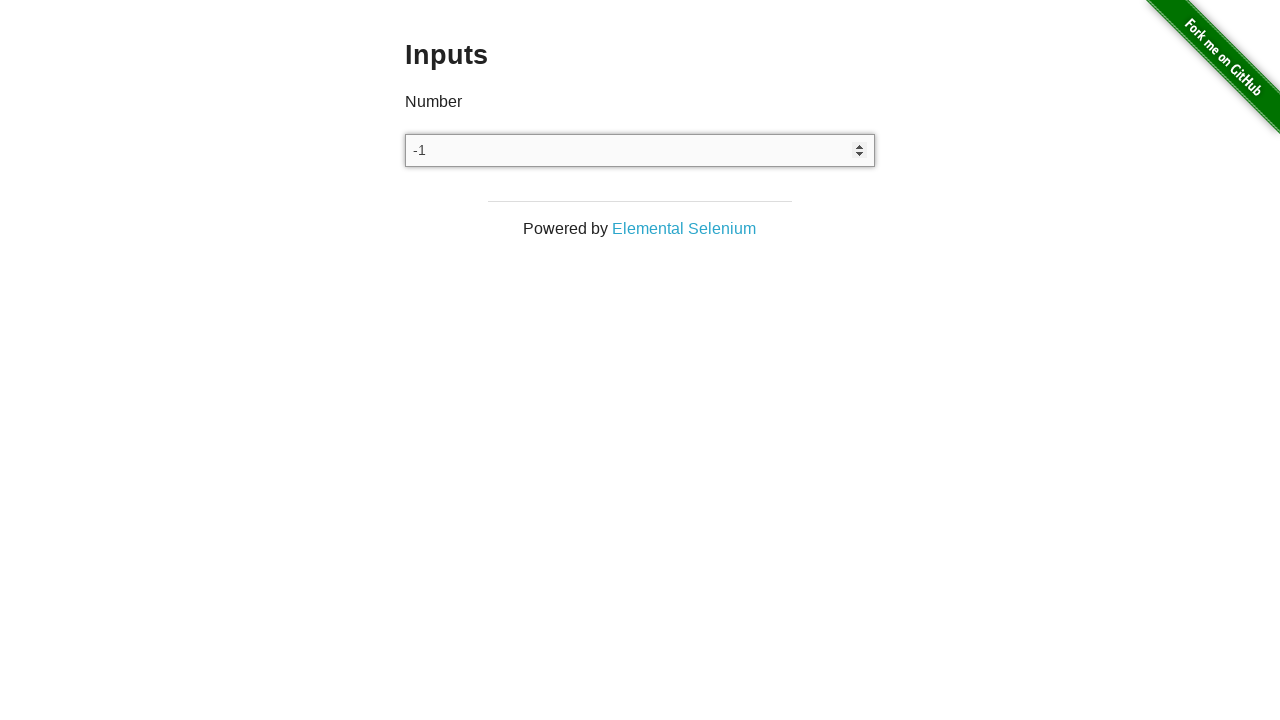